Tests the text box form by filling in name, email, and address fields and submitting, then verifying the output contains the entered data

Starting URL: https://demoqa.com/text-box

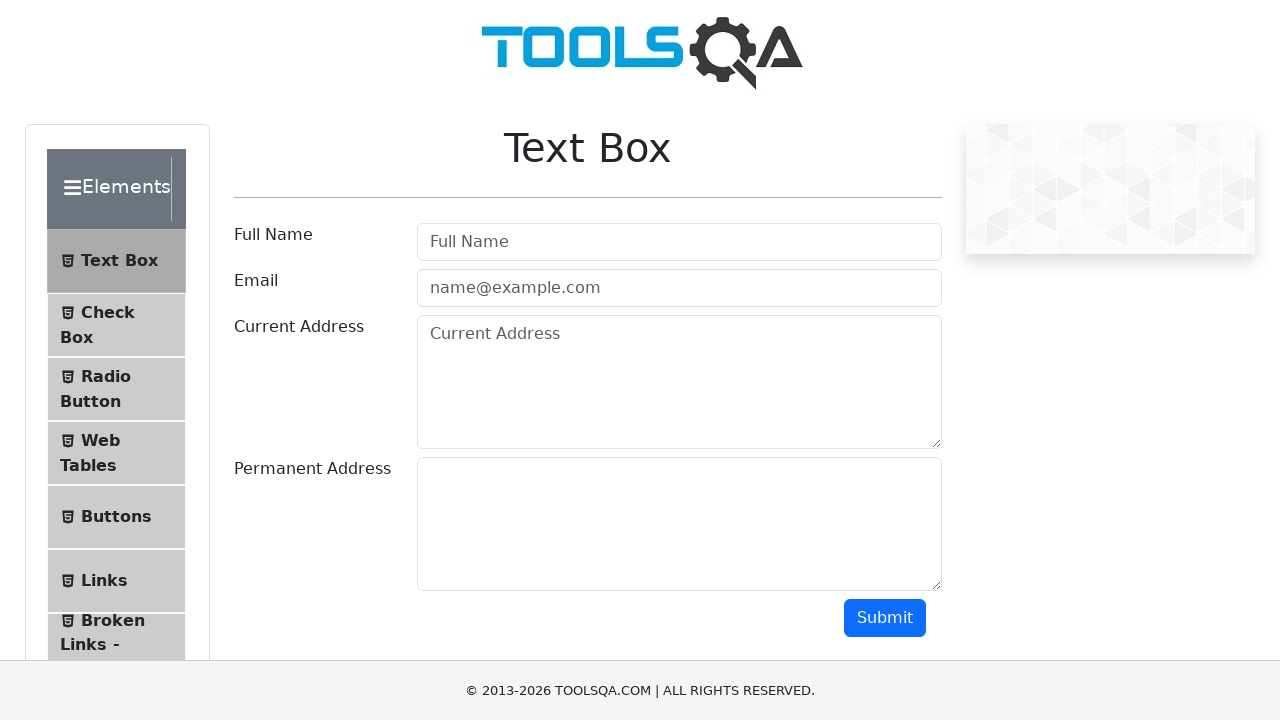

Waited for name field to be visible
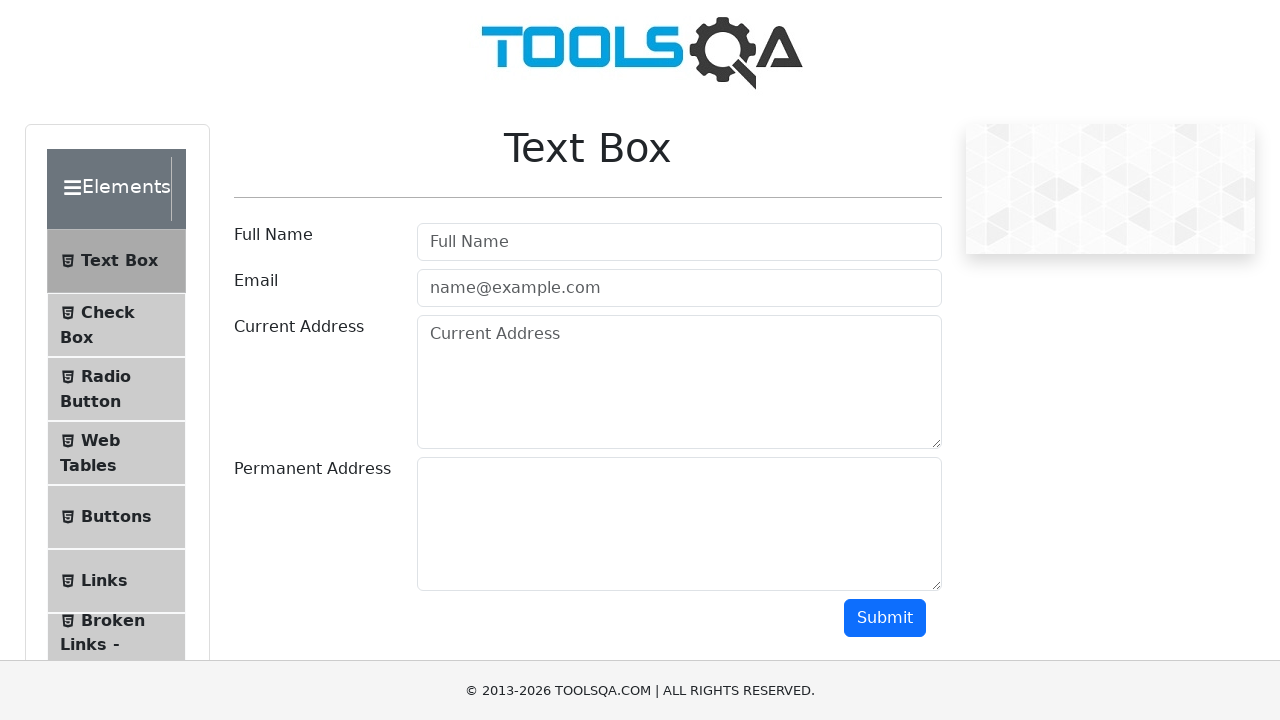

Filled name field with 'Arthur Demichev' on #userName
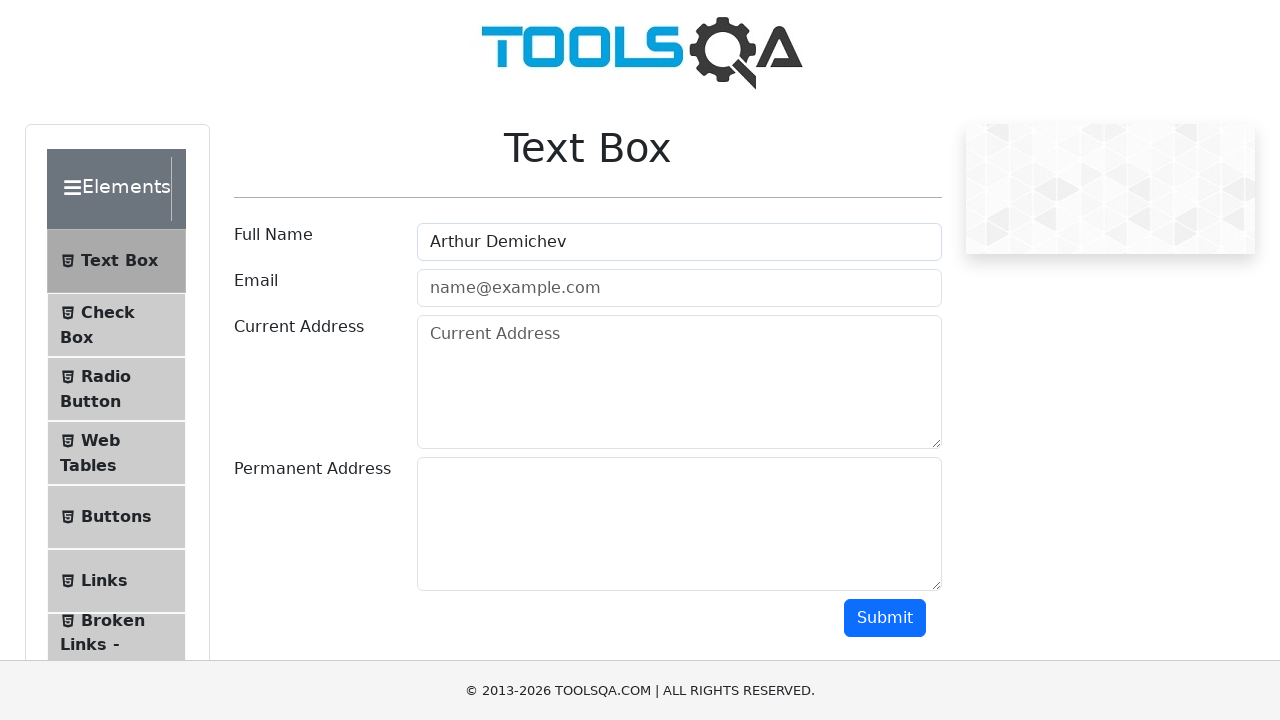

Filled email field with 'arthur.demichev@yahoo.net' on #userEmail
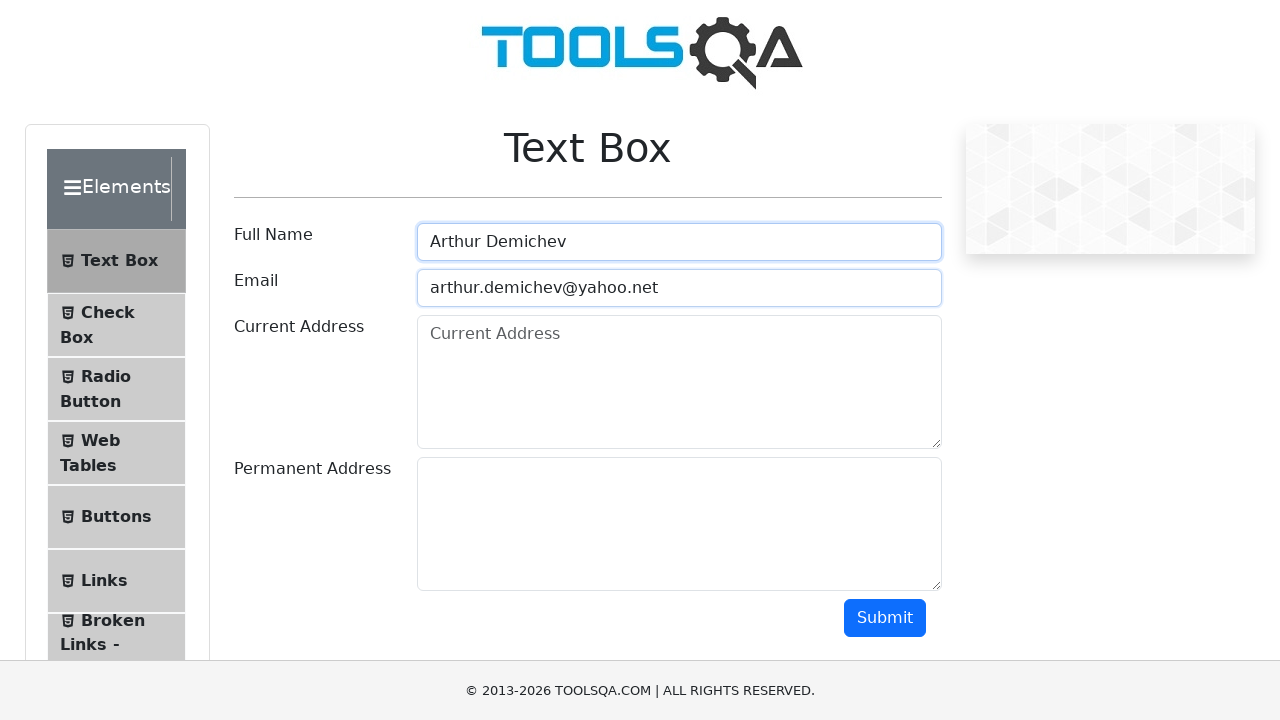

Filled current address field with 'Cracow, Poland' on #currentAddress
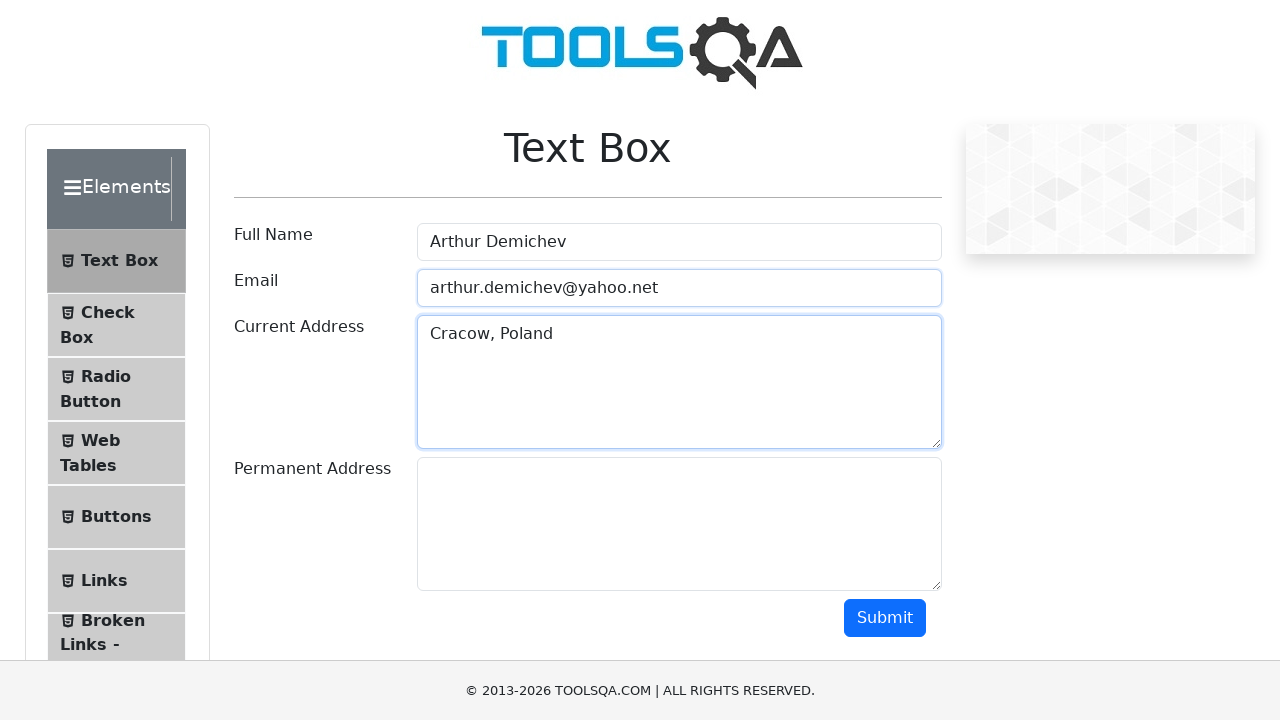

Filled permanent address field with 'Cracow, Poland' on #permanentAddress
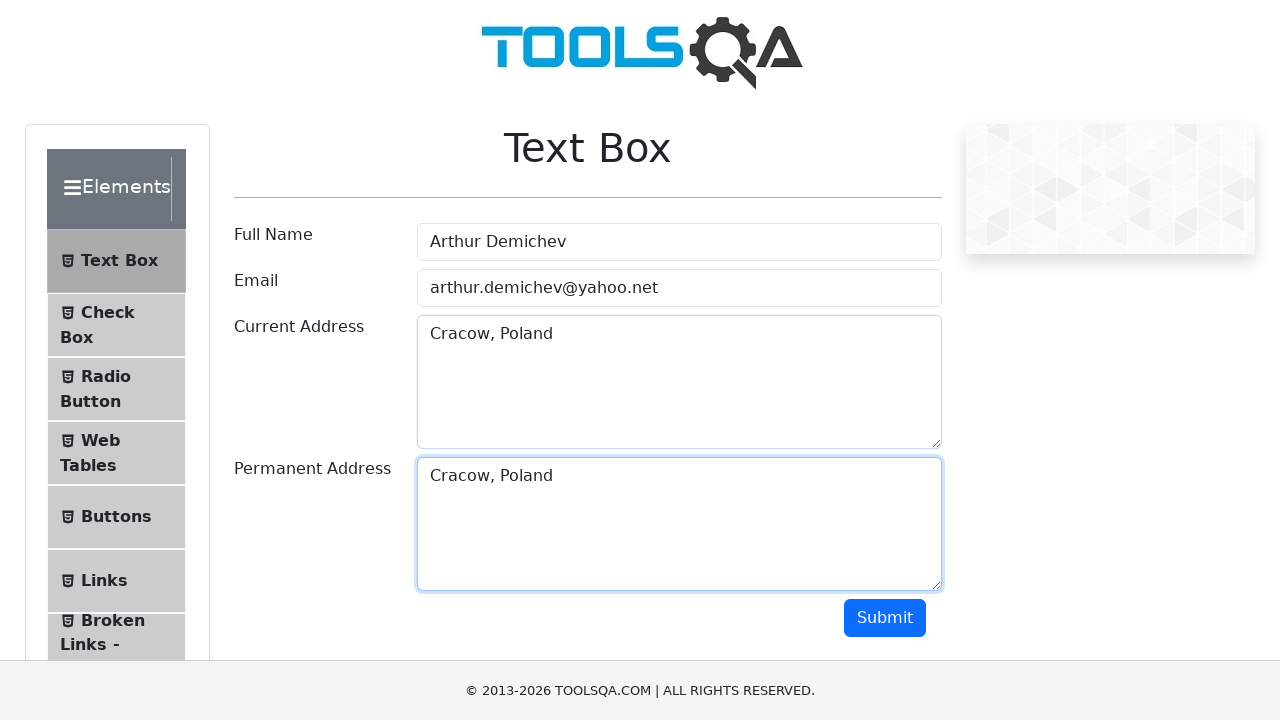

Clicked the submit button at (885, 618) on #submit
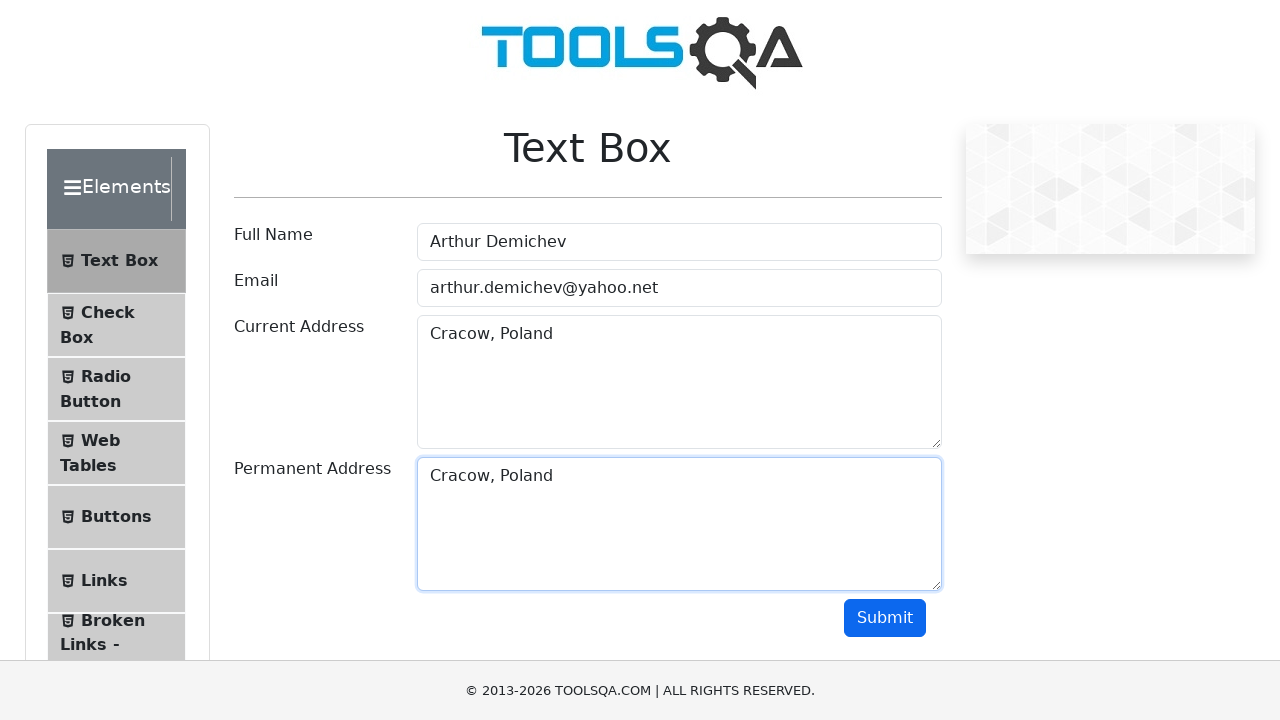

Waited for output section to be visible
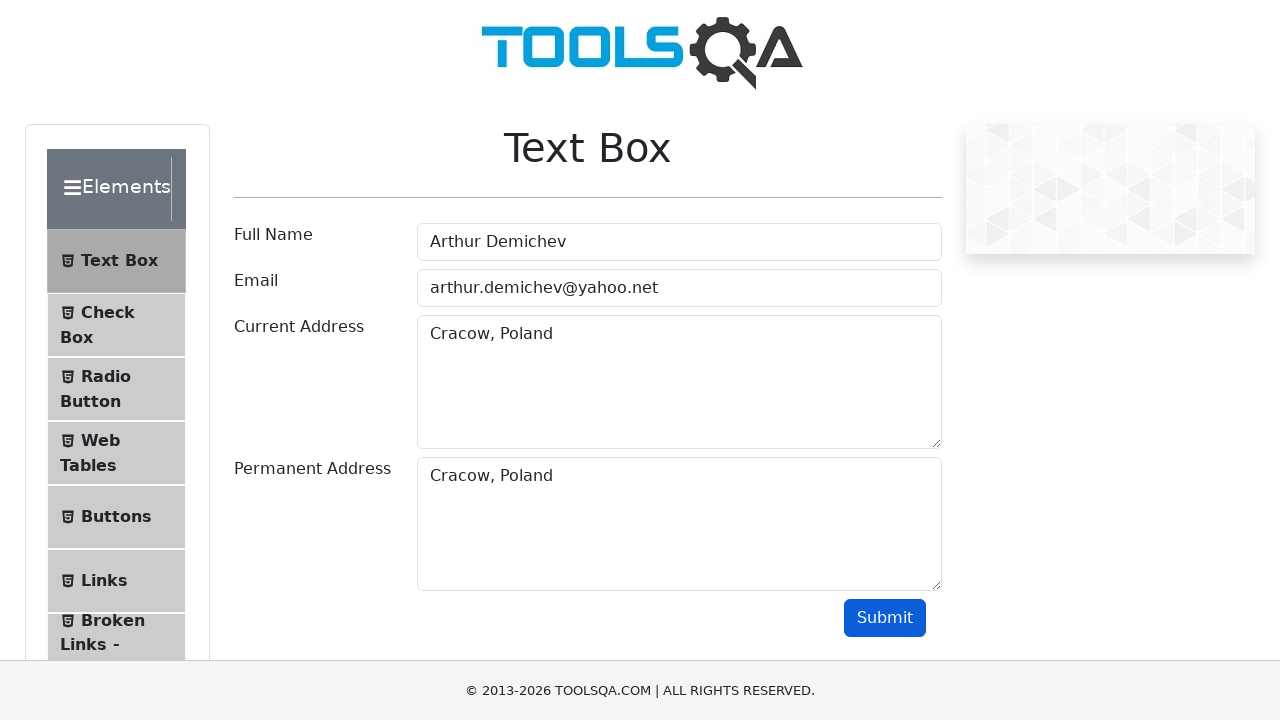

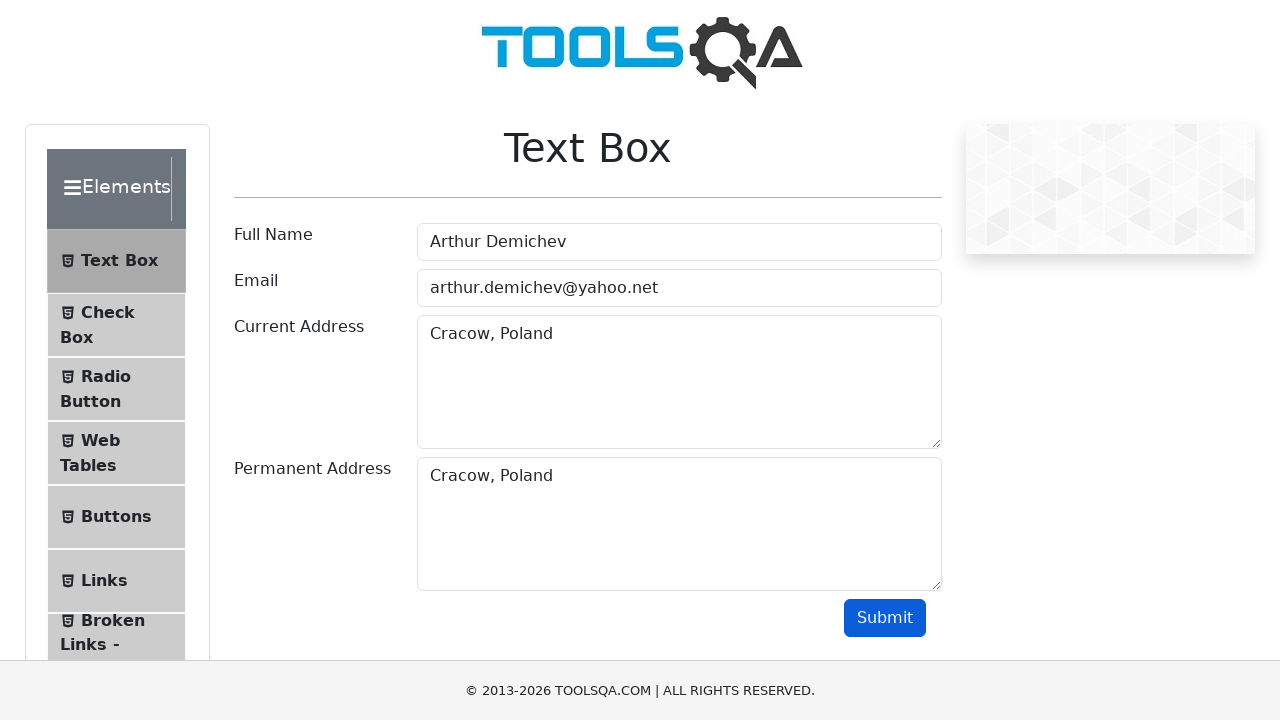